Tests JavaScript alert handling by clicking a button to trigger an alert, accepting it, and verifying the result message

Starting URL: https://the-internet.herokuapp.com/javascript_alerts

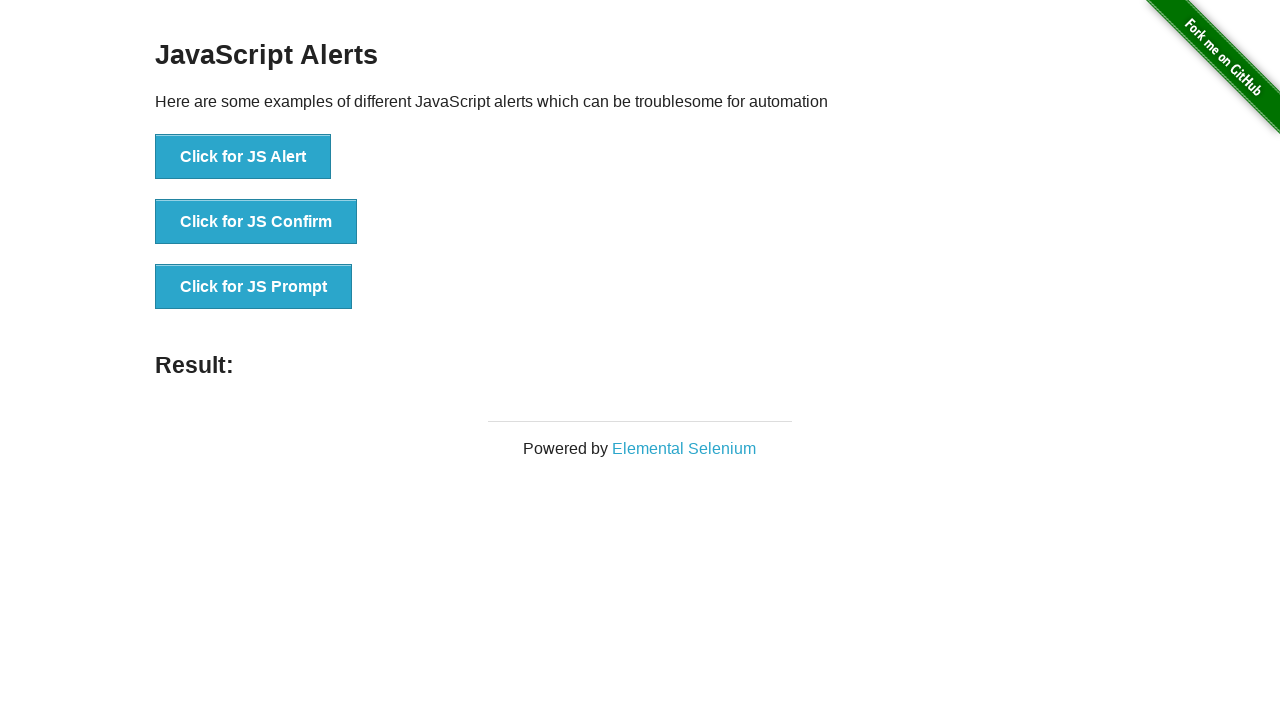

Clicked button to trigger JavaScript alert at (243, 157) on text='Click for JS Alert'
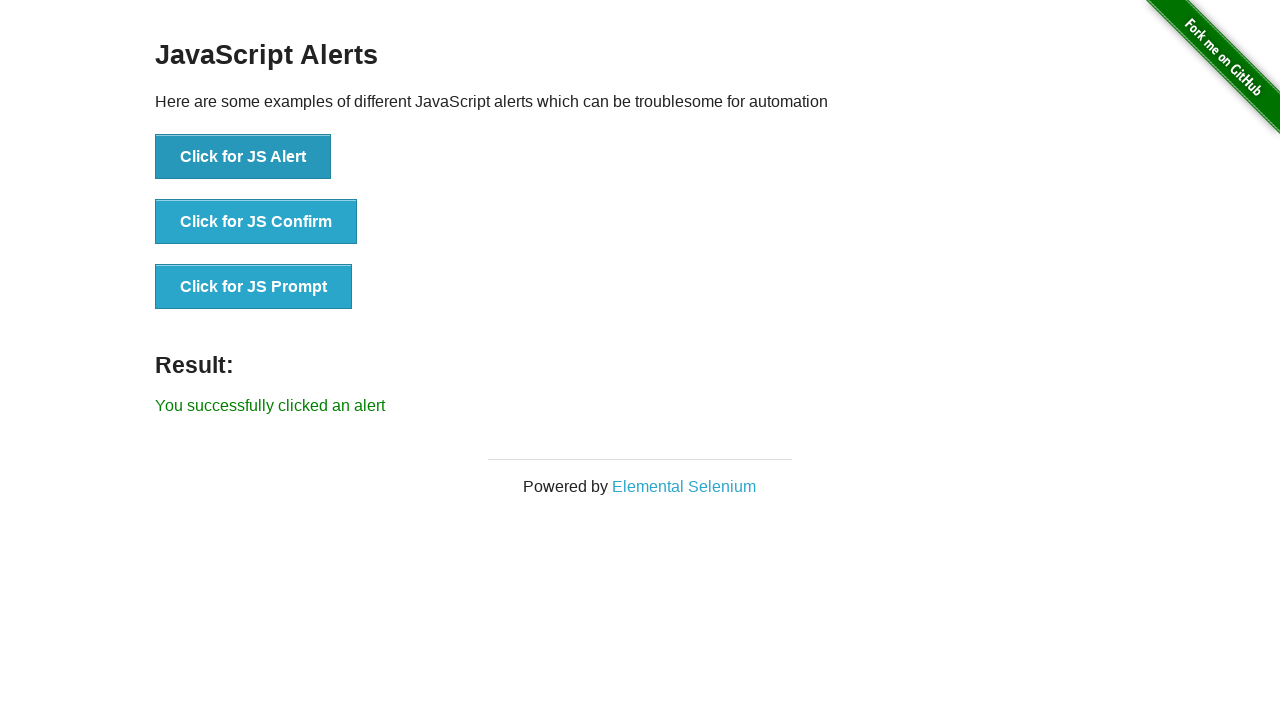

Set up dialog handler to accept alerts
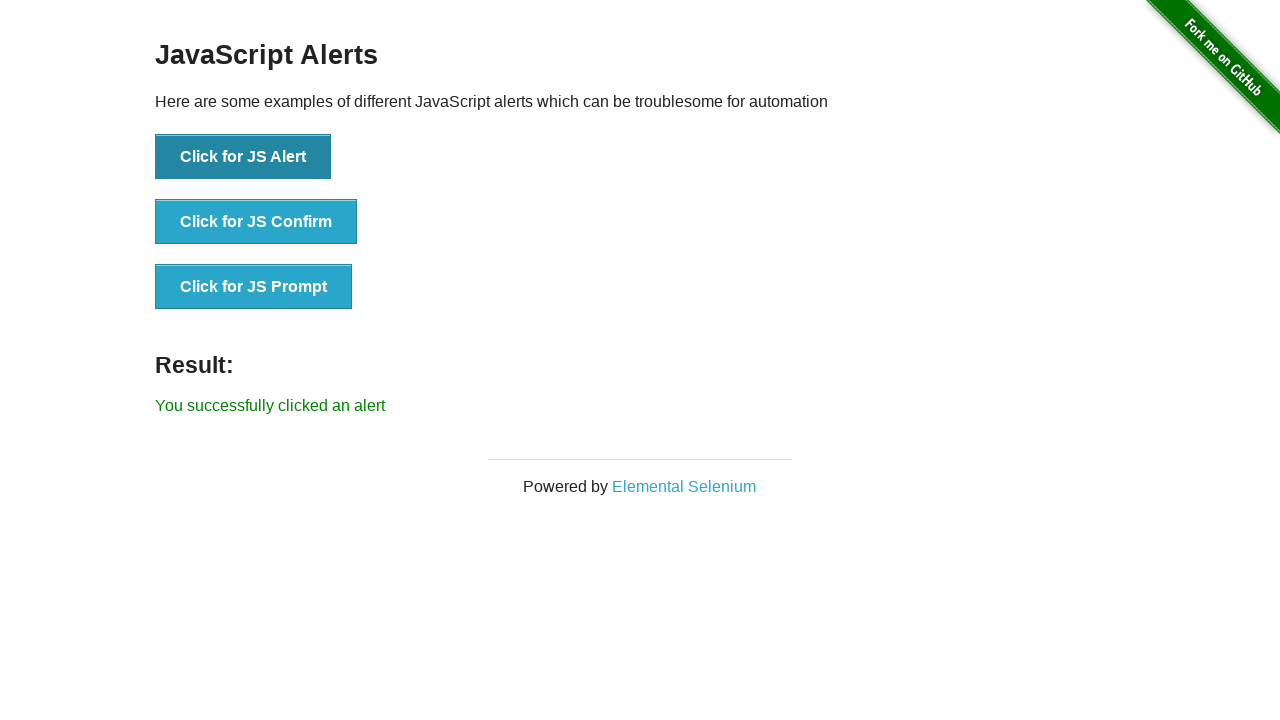

Clicked button to trigger alert and accepted it at (243, 157) on text='Click for JS Alert'
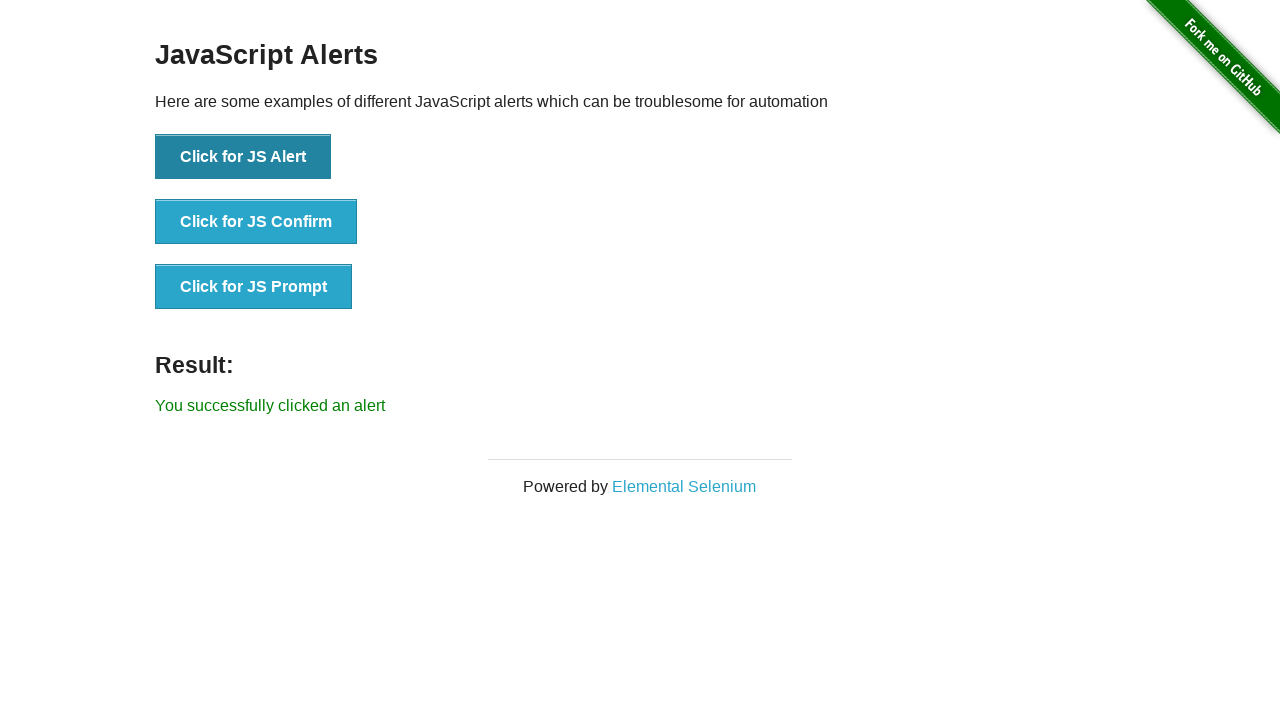

Located result element
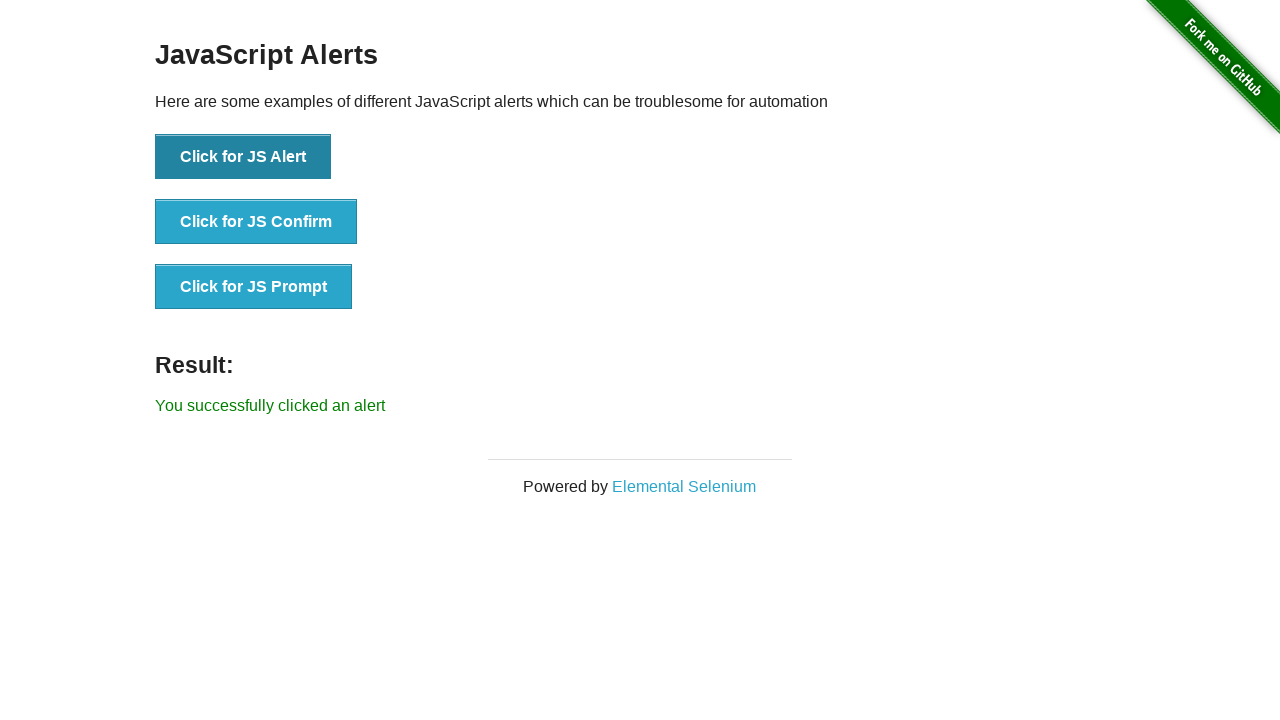

Verified result message: 'You successfully clicked an alert'
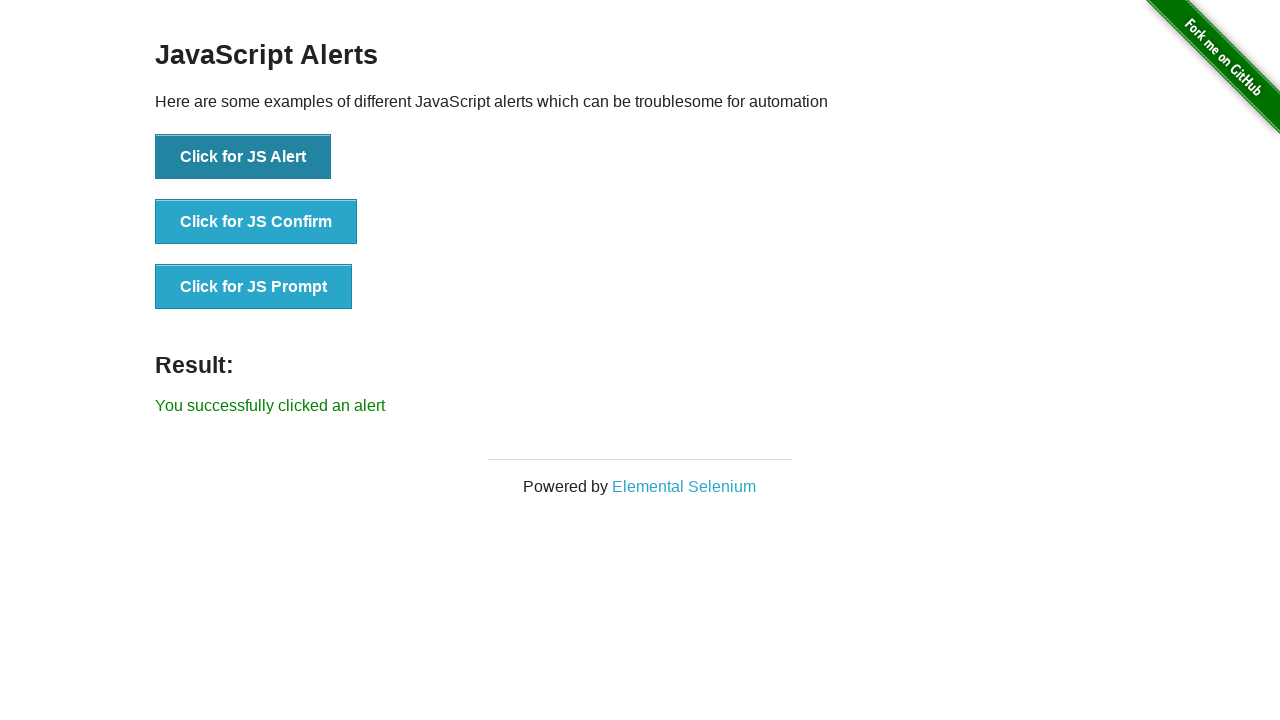

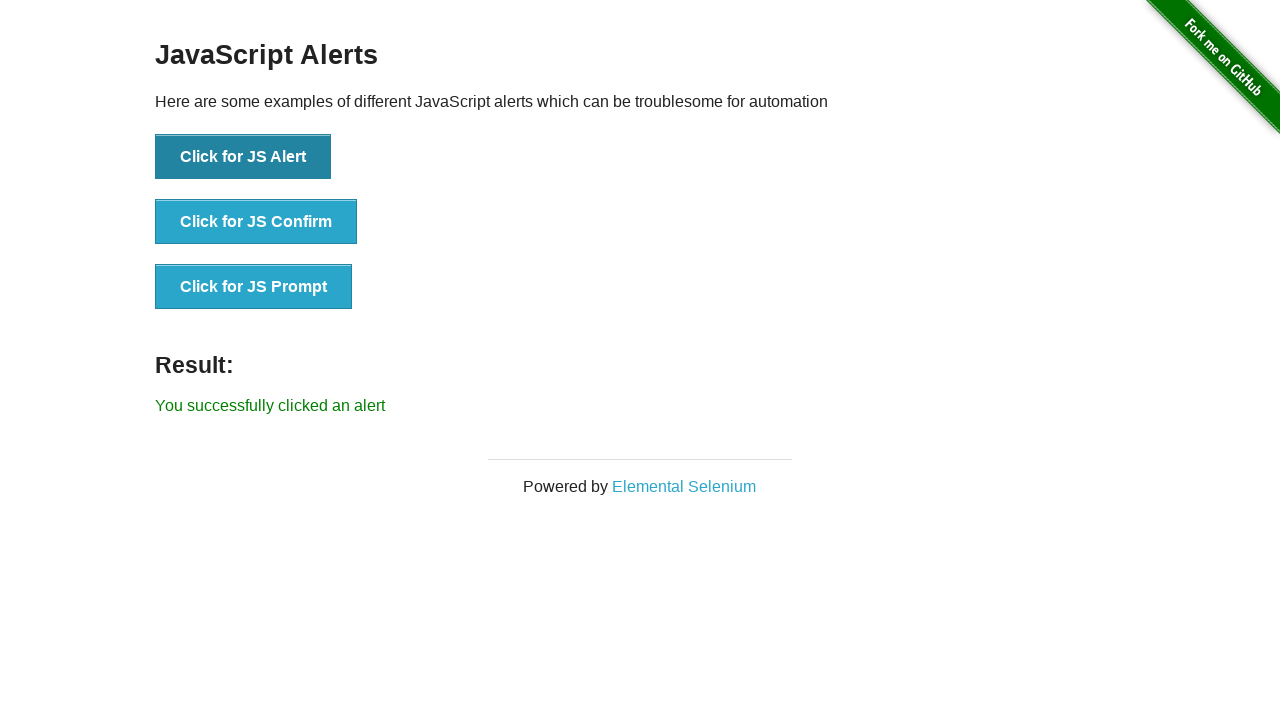